Tests dropdown selection functionality by selecting values from both single and multi-select dropdown menus

Starting URL: https://www.hyrtutorials.com/p/html-dropdown-elements-practice.html

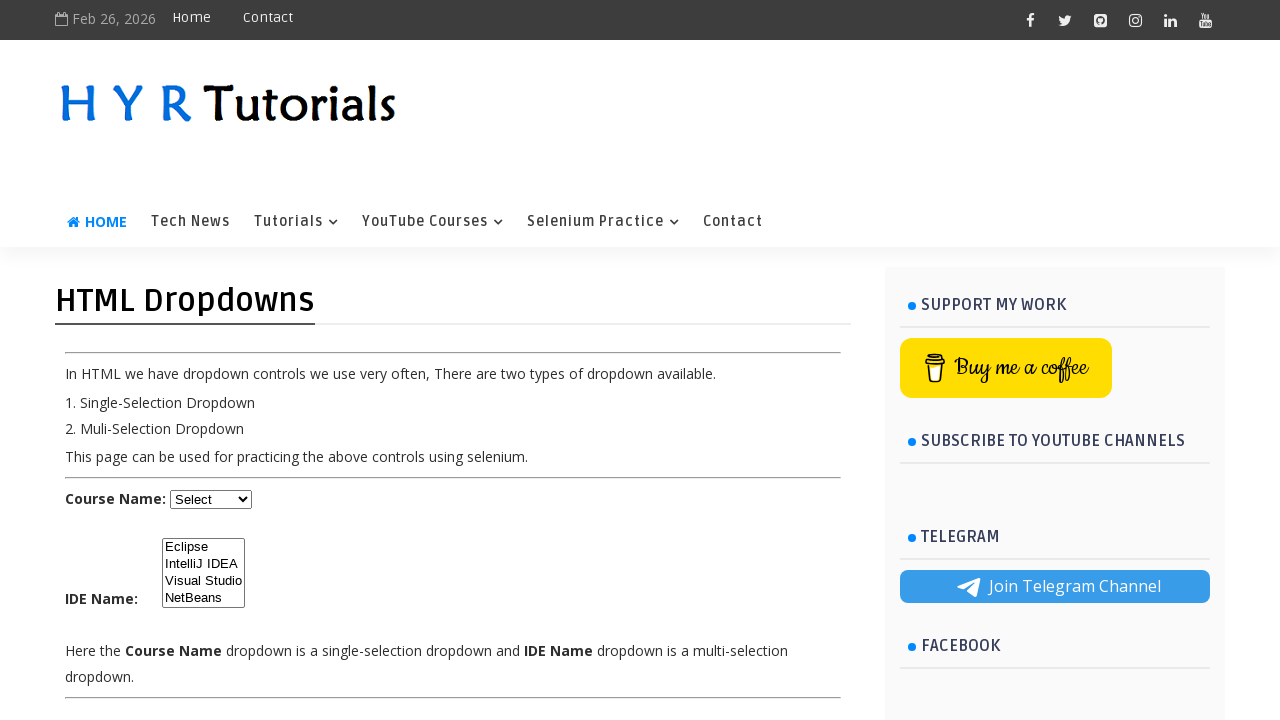

Selected 'Java' from single-select dropdown on #course
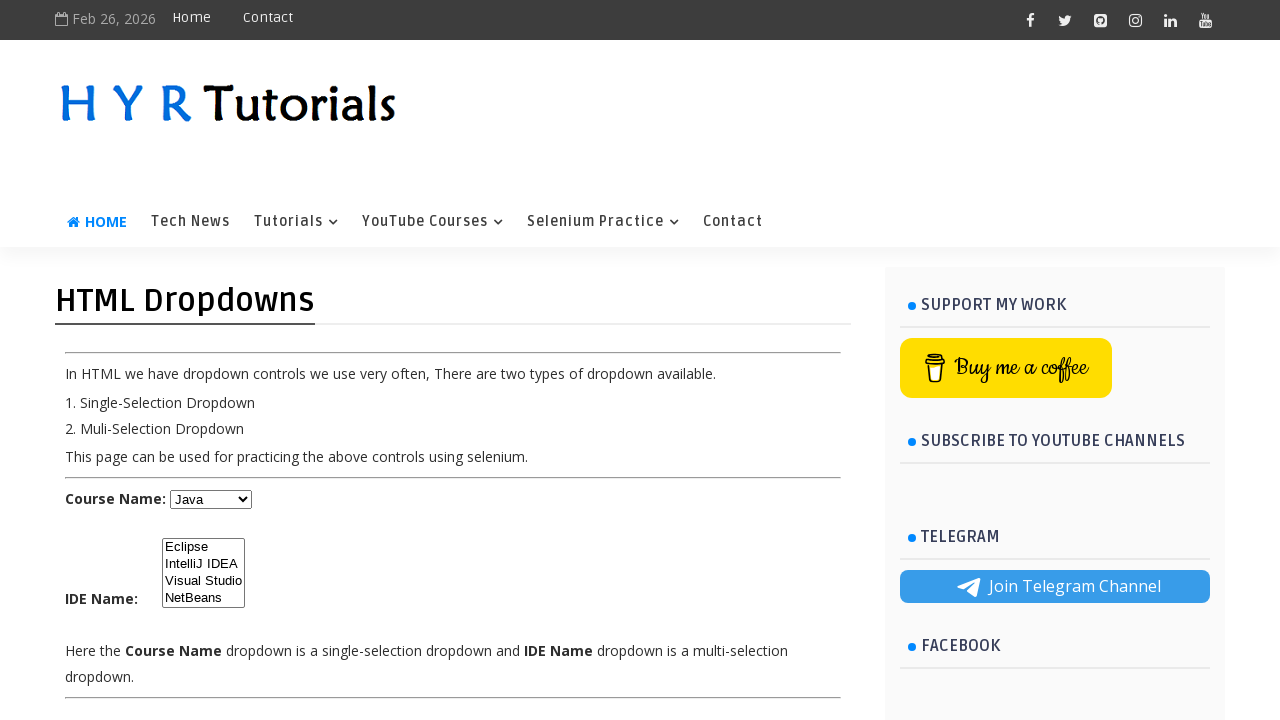

Selected 'Eclipse' from multi-select dropdown on #ide
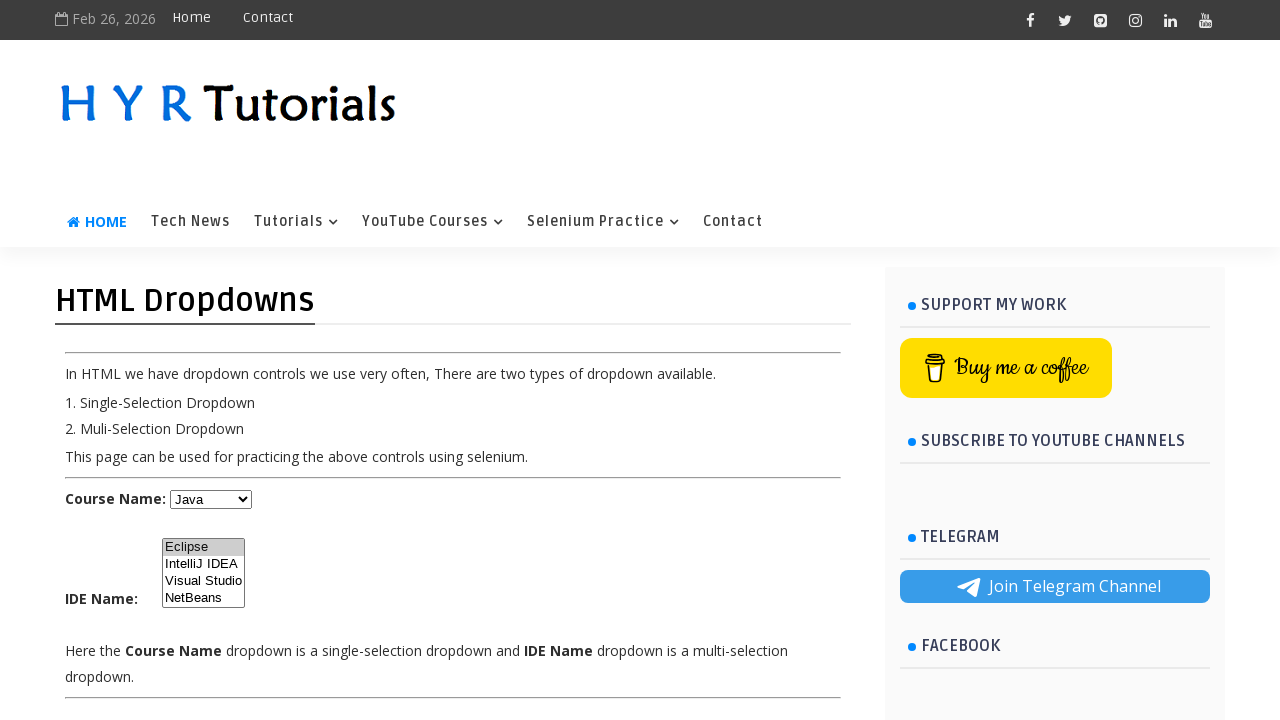

Selected 'IntelliJ IDEA' from multi-select dropdown on #ide
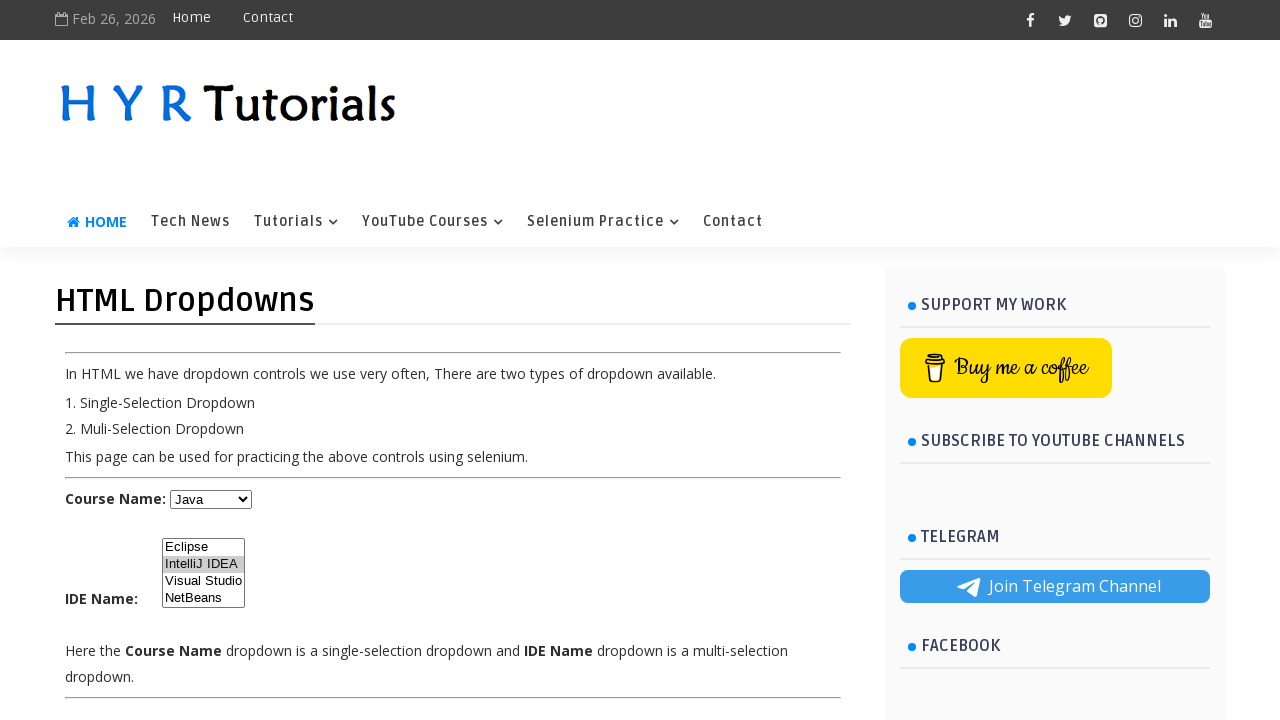

Selected 'Visual Studio' from multi-select dropdown on #ide
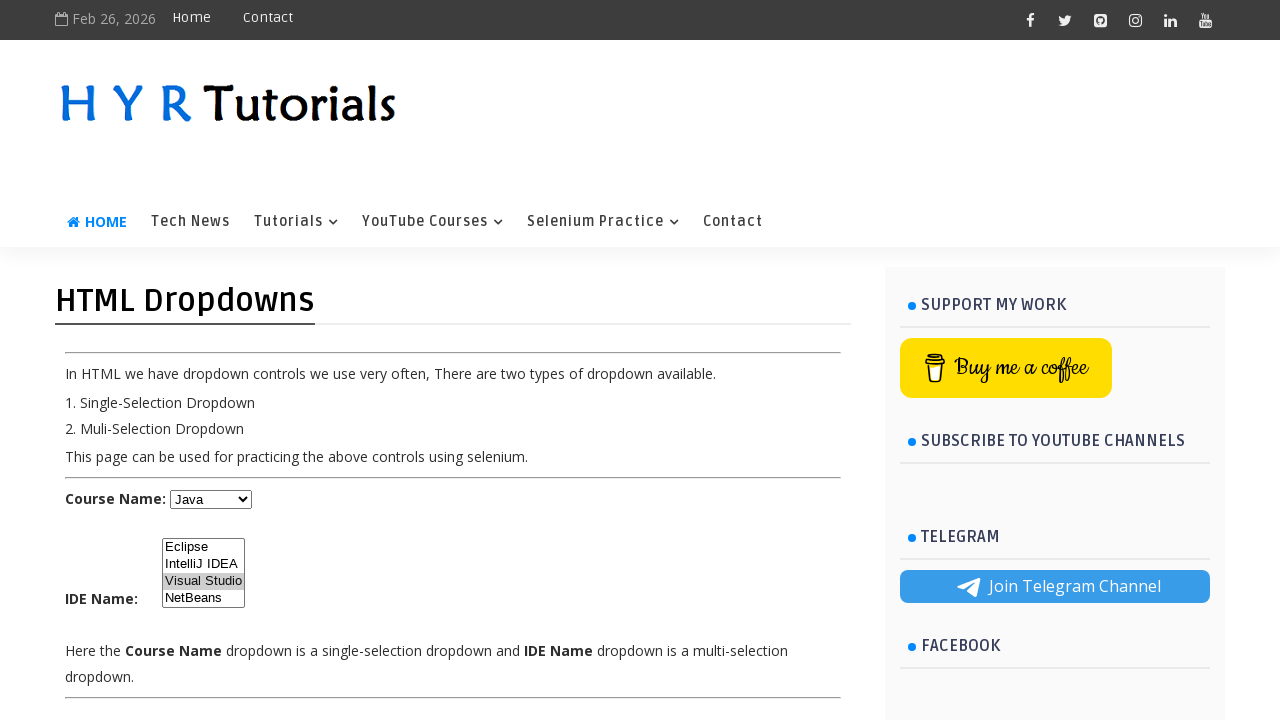

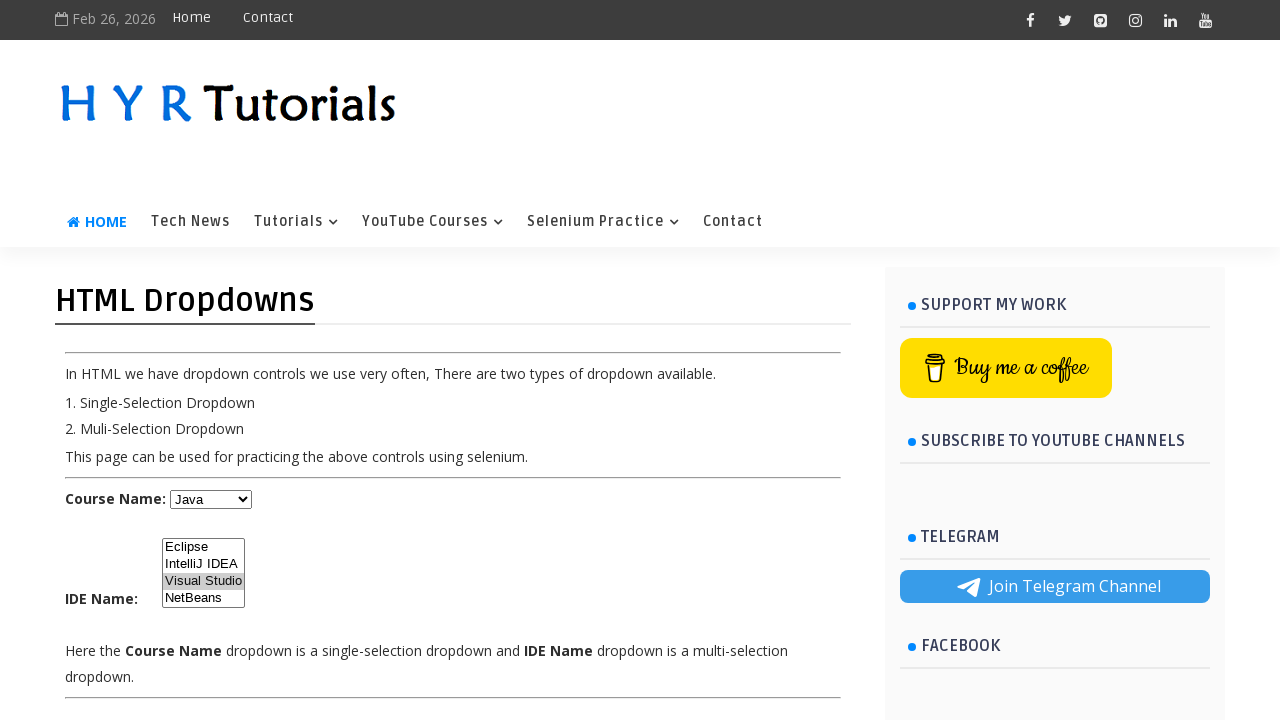